Tests tooltip functionality by hovering over a button and verifying that the tooltip text appears correctly

Starting URL: https://demoqa.com/tool-tips

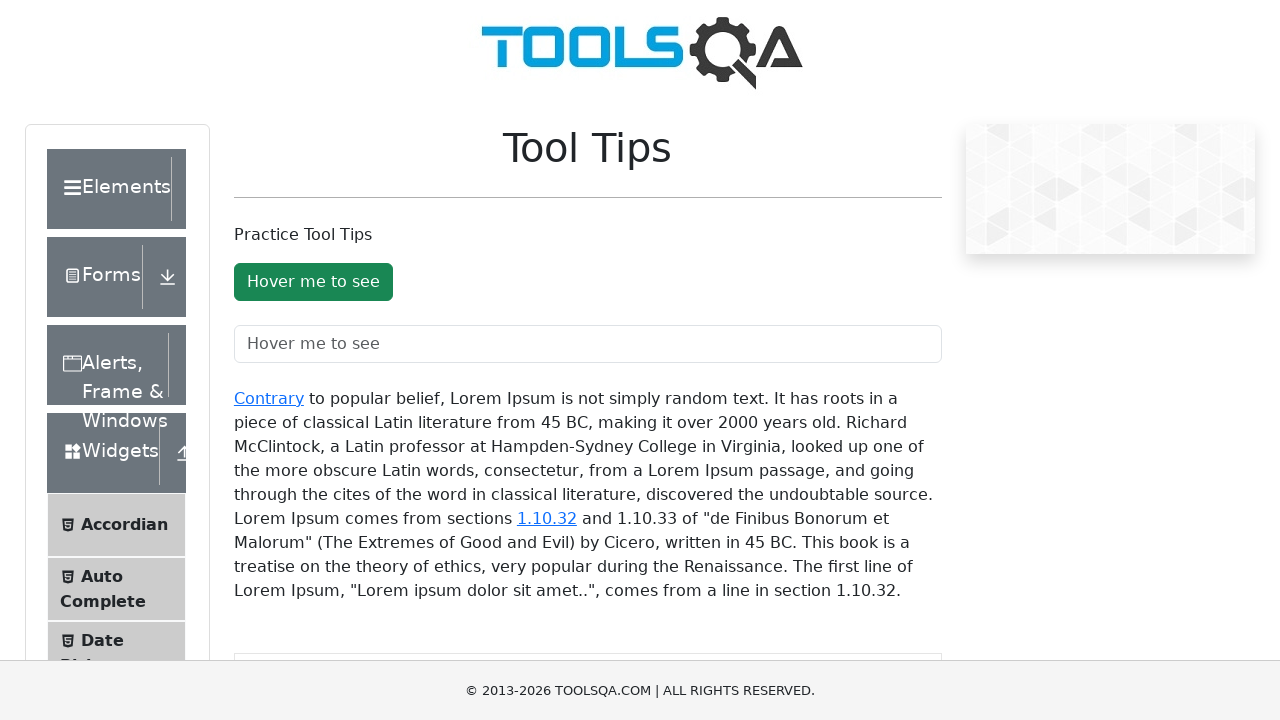

Hovered over the tooltip button at (313, 282) on #toolTipButton
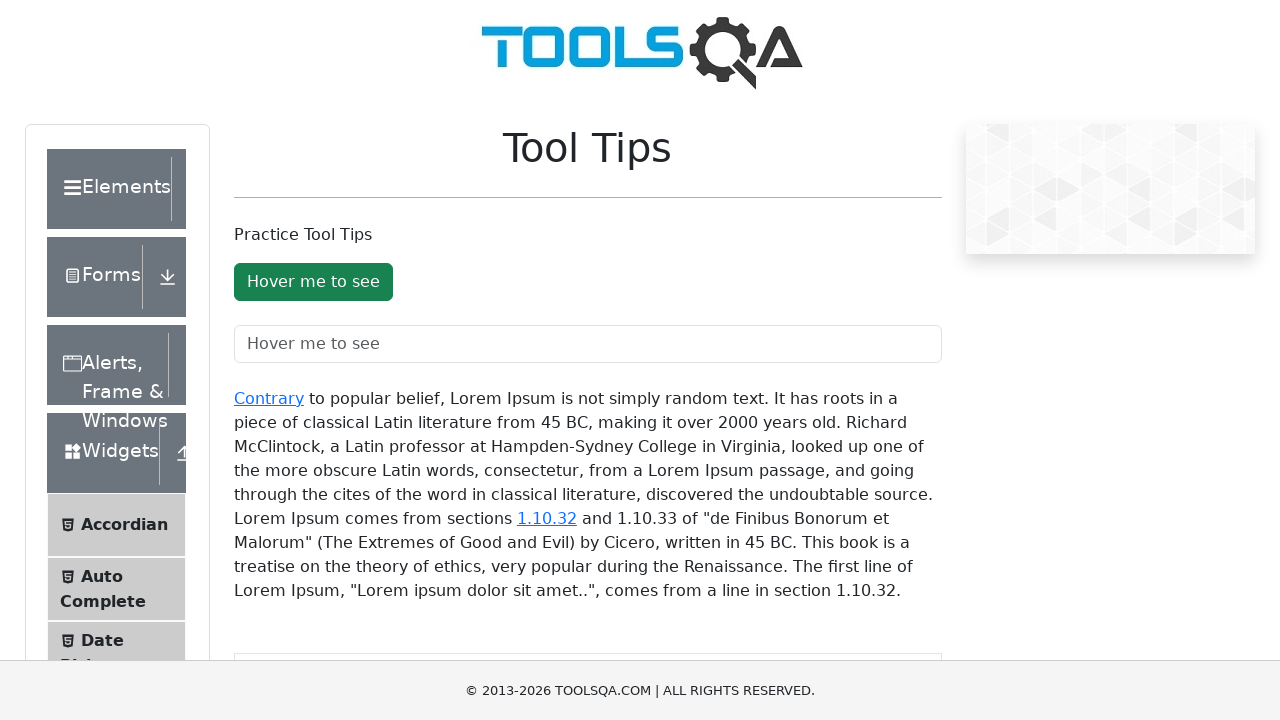

Tooltip text 'You hovered over the Button' appeared
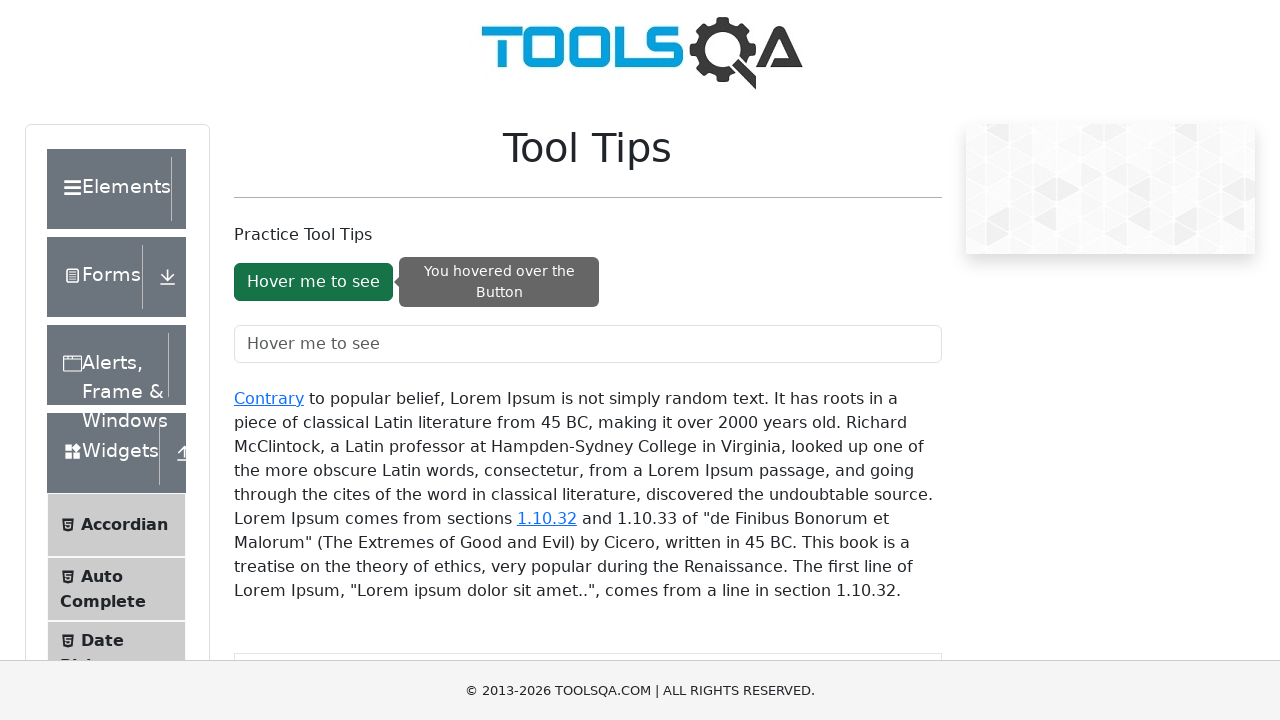

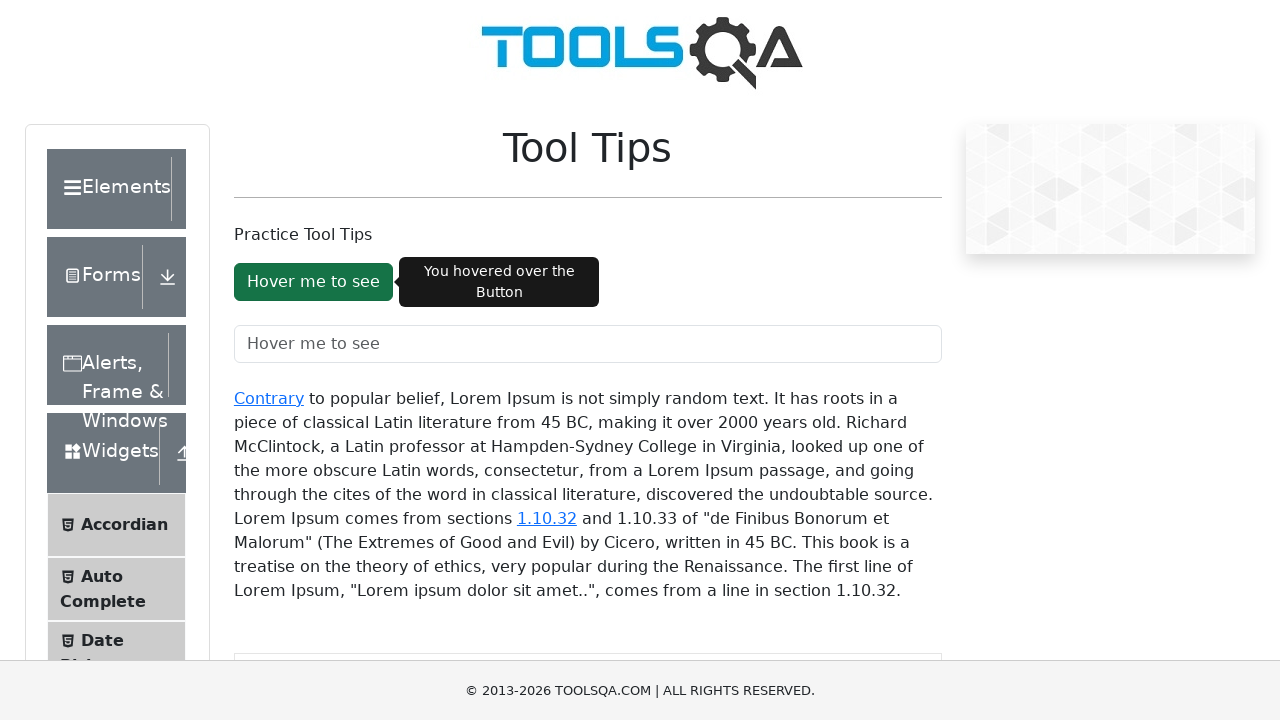